Tests JavaScript confirm dialog by clicking a button that triggers a confirm dialog, accepting it with OK, and verifying the result message.

Starting URL: https://the-internet.herokuapp.com/javascript_alerts

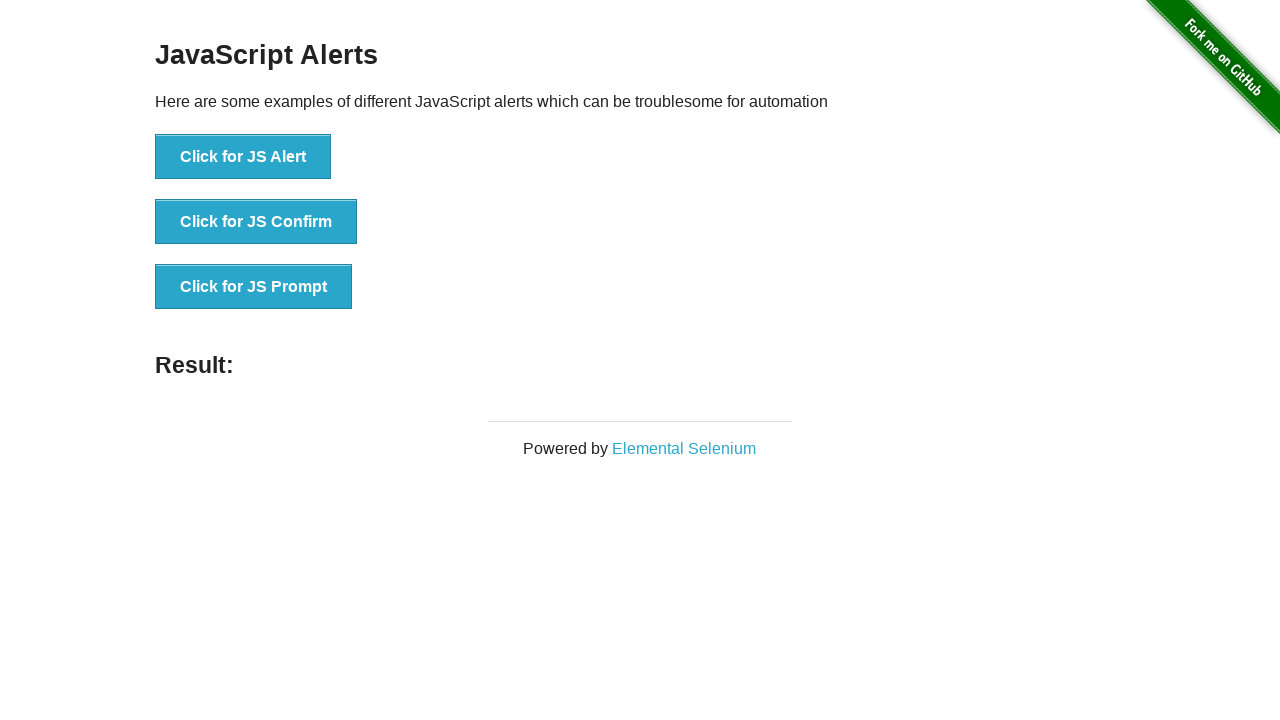

Set up dialog handler to accept confirm dialogs
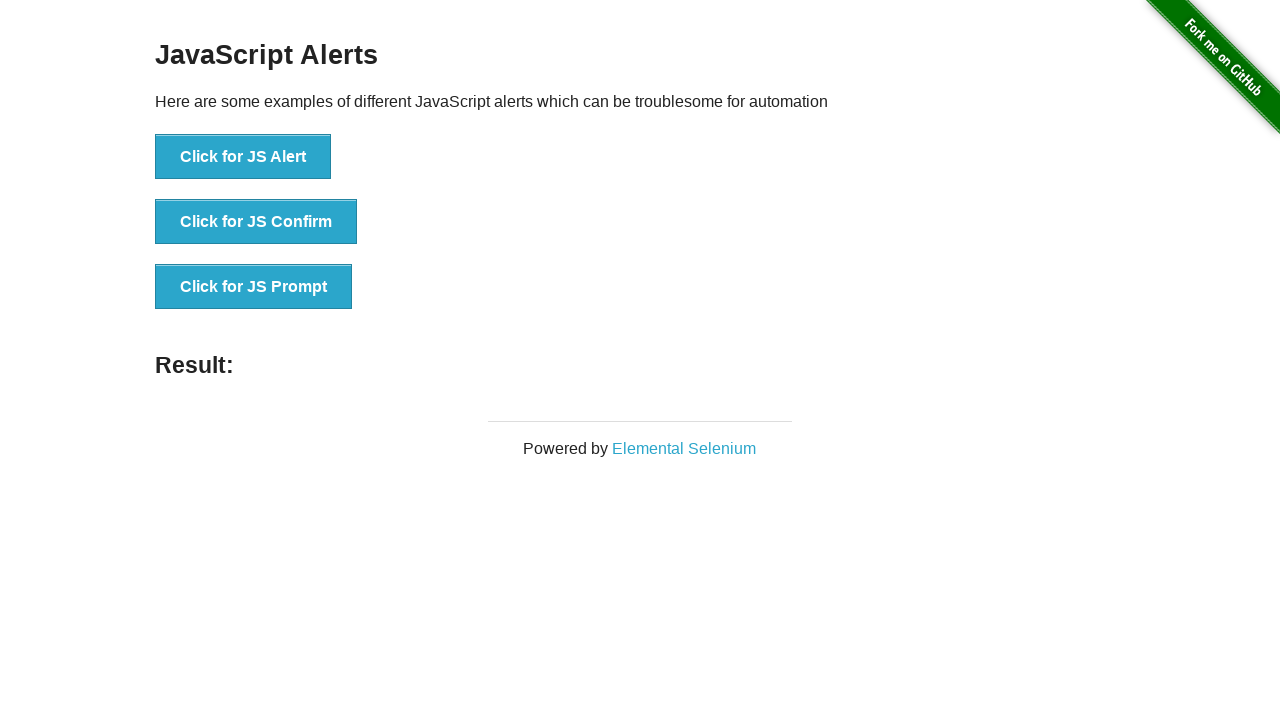

Clicked button to trigger JS Confirm dialog at (256, 222) on text=Click for JS Confirm
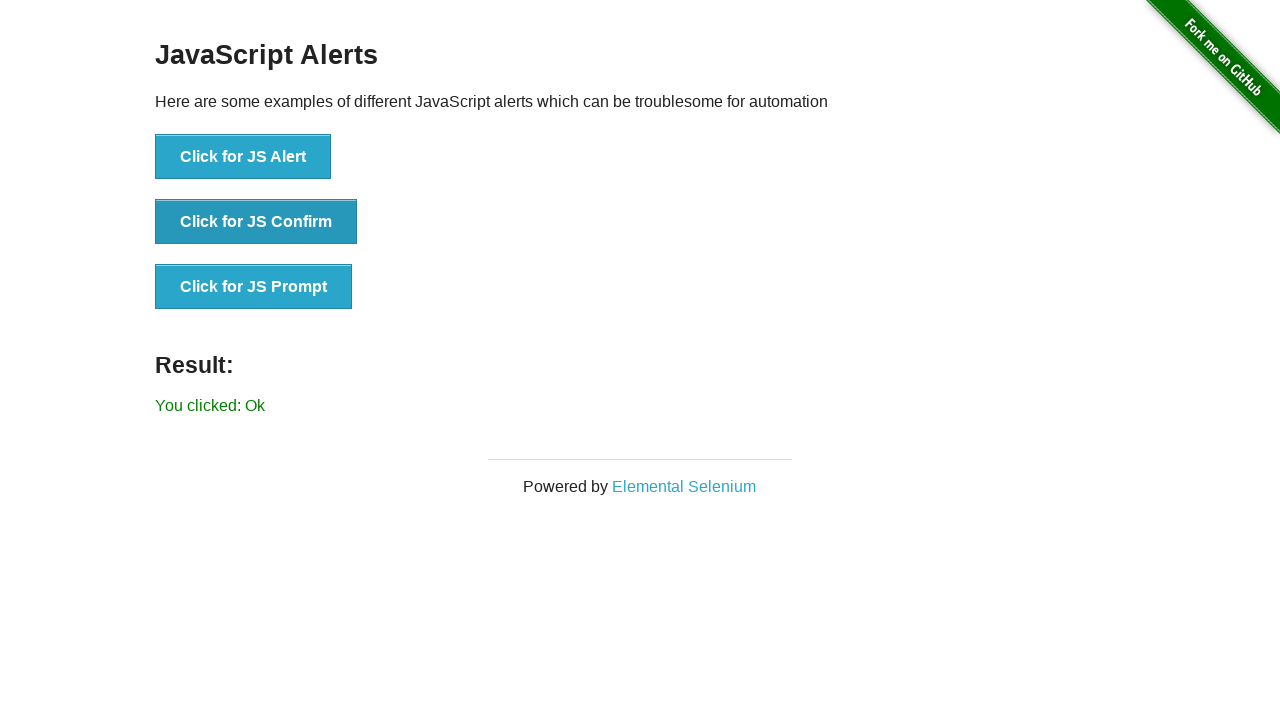

Confirmed dialog was accepted and result message displayed 'You clicked: Ok'
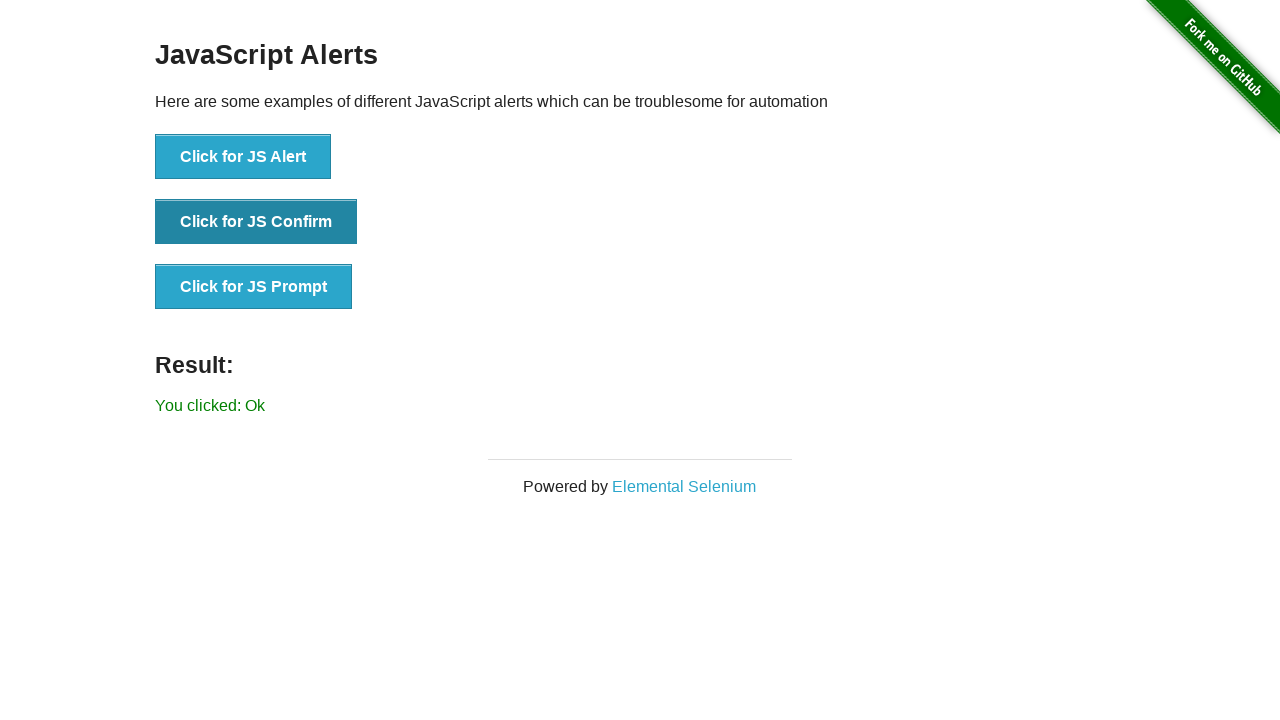

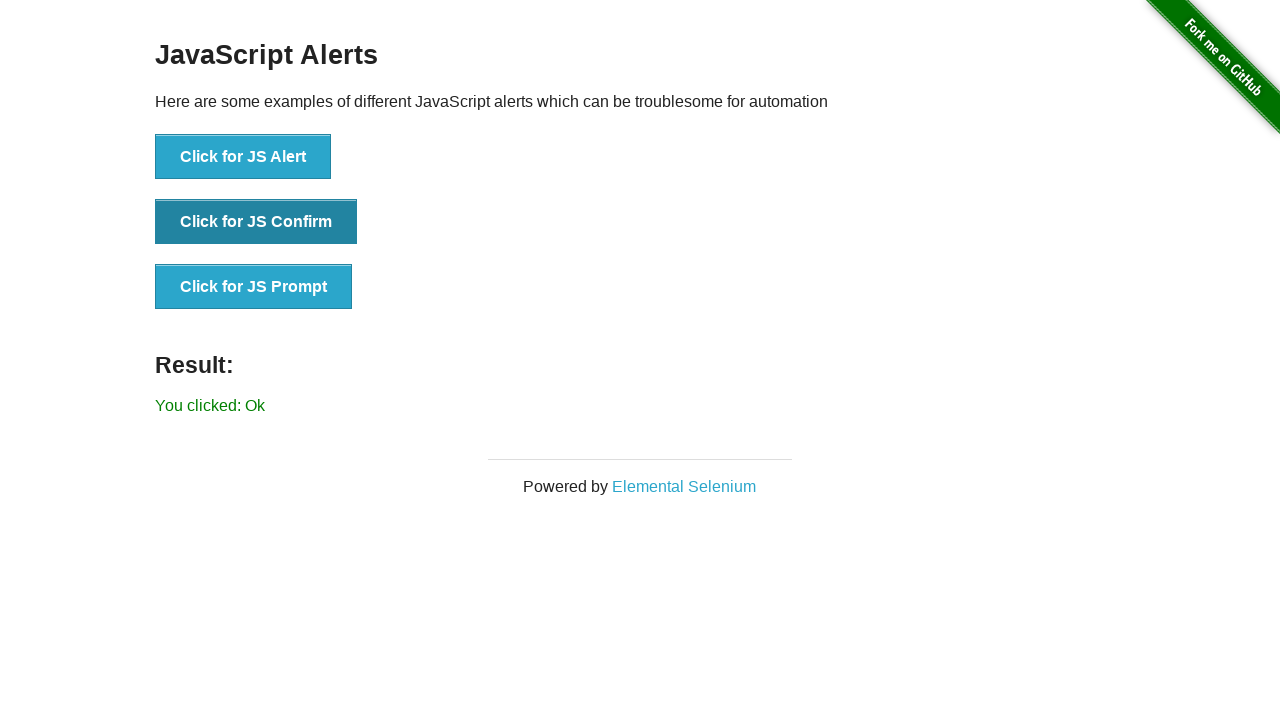